Tests a checkout form by filling in personal information, address, and credit card details, then submitting the form on Bootstrap's example checkout page.

Starting URL: https://getbootstrap.com/docs/4.0/examples/checkout/

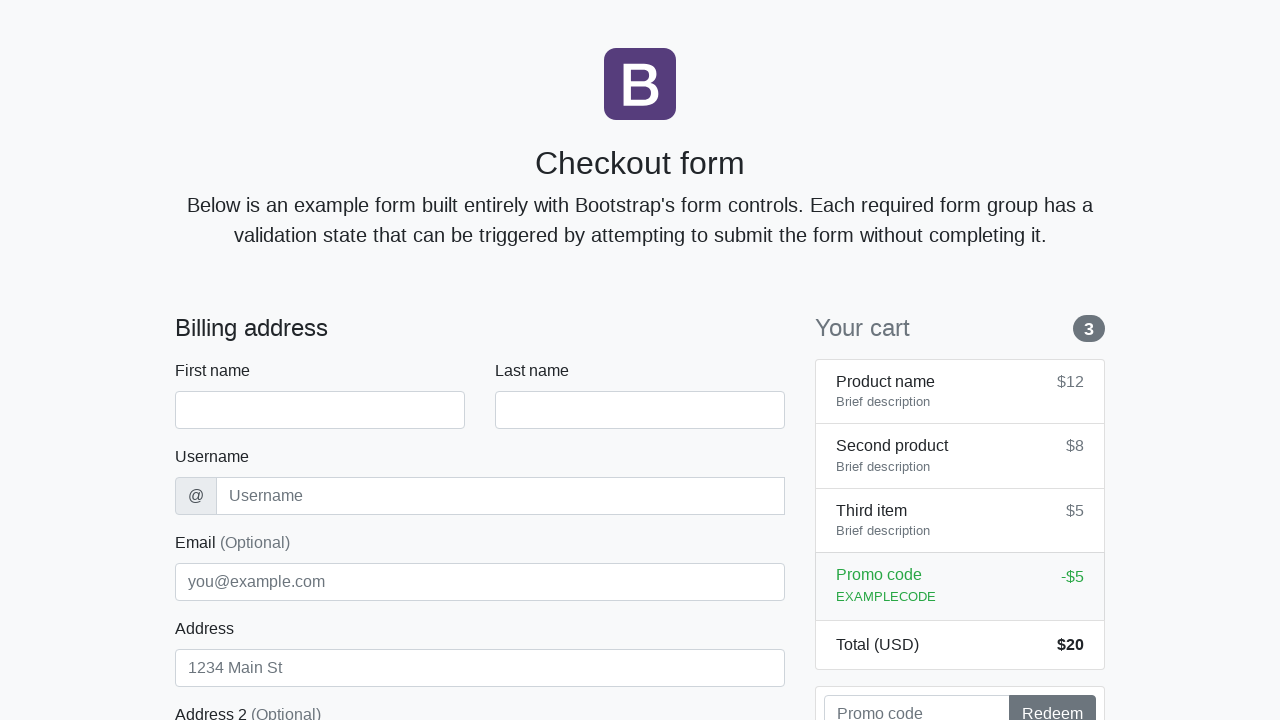

Waited for checkout form to load
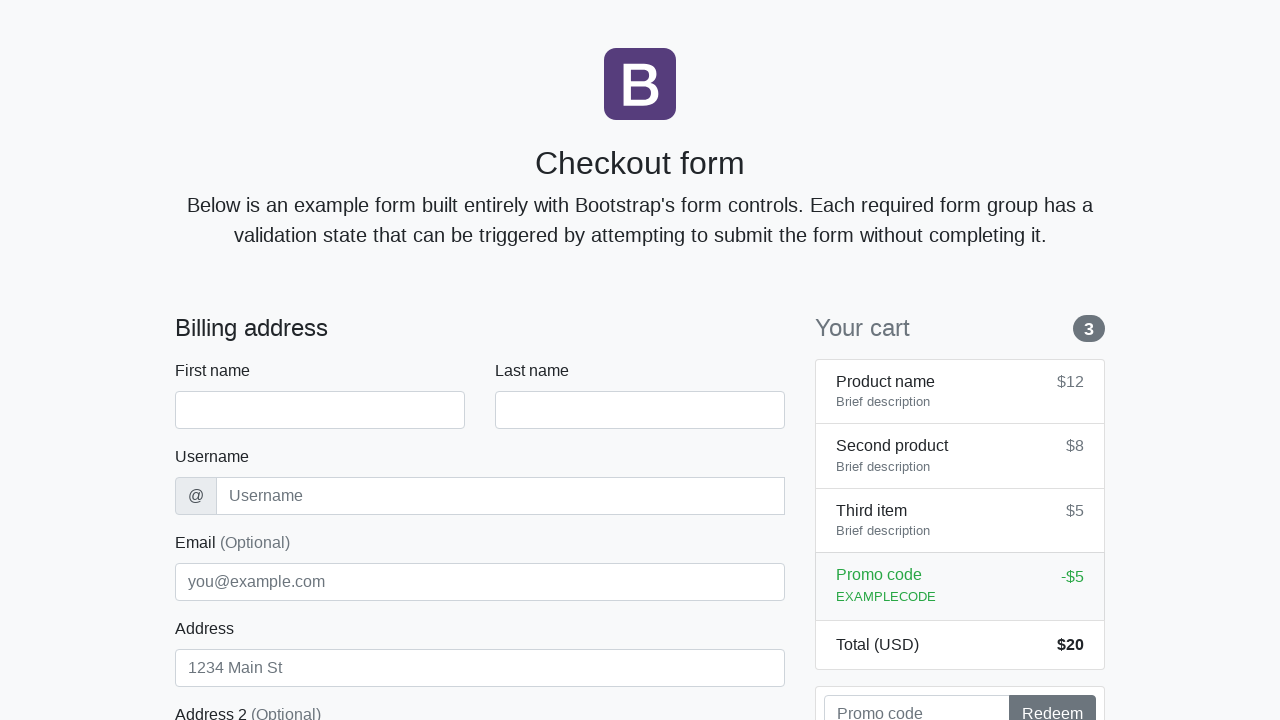

Filled first name field with 'Marcus' on #firstName
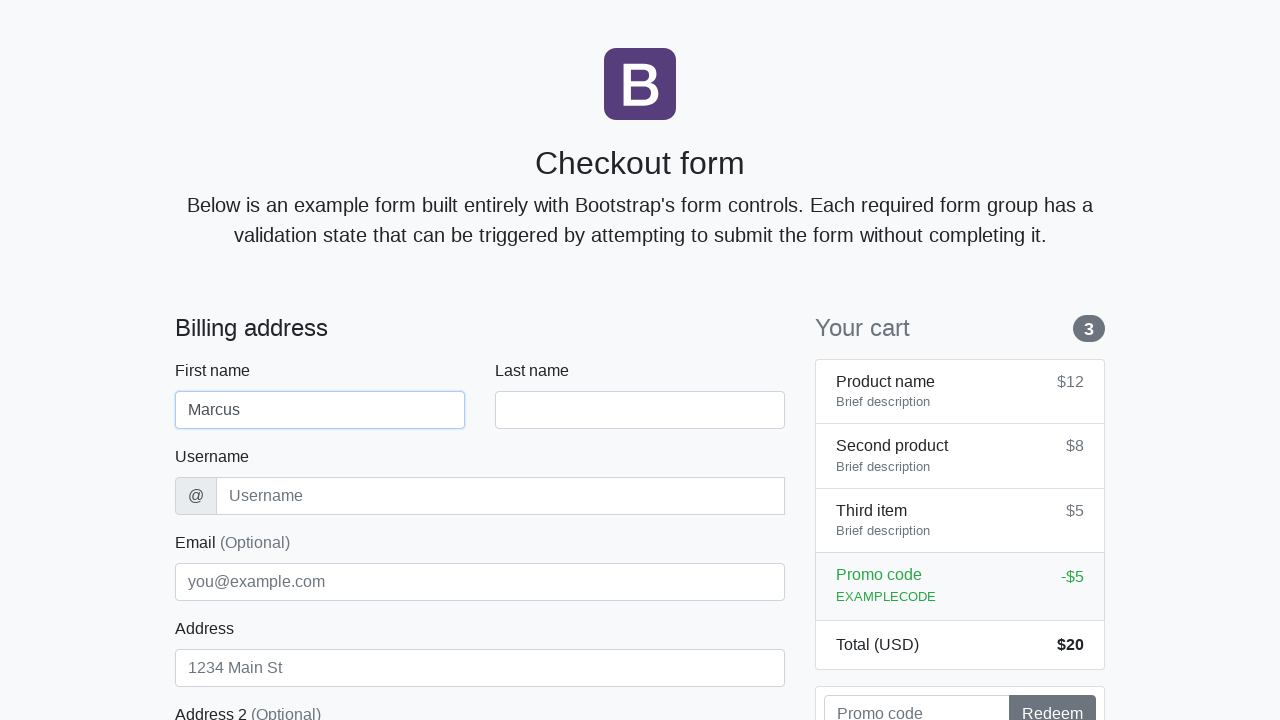

Filled last name field with 'Thompson' on #lastName
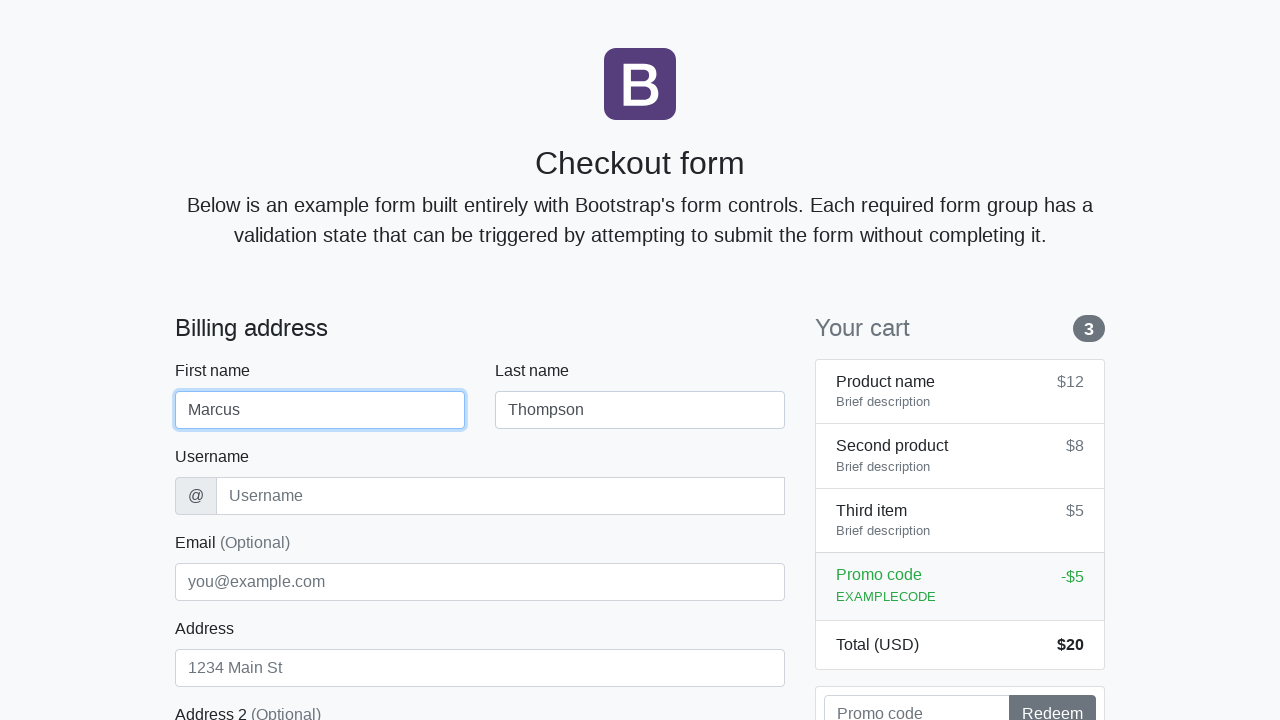

Filled username field with 'mthompson42' on #username
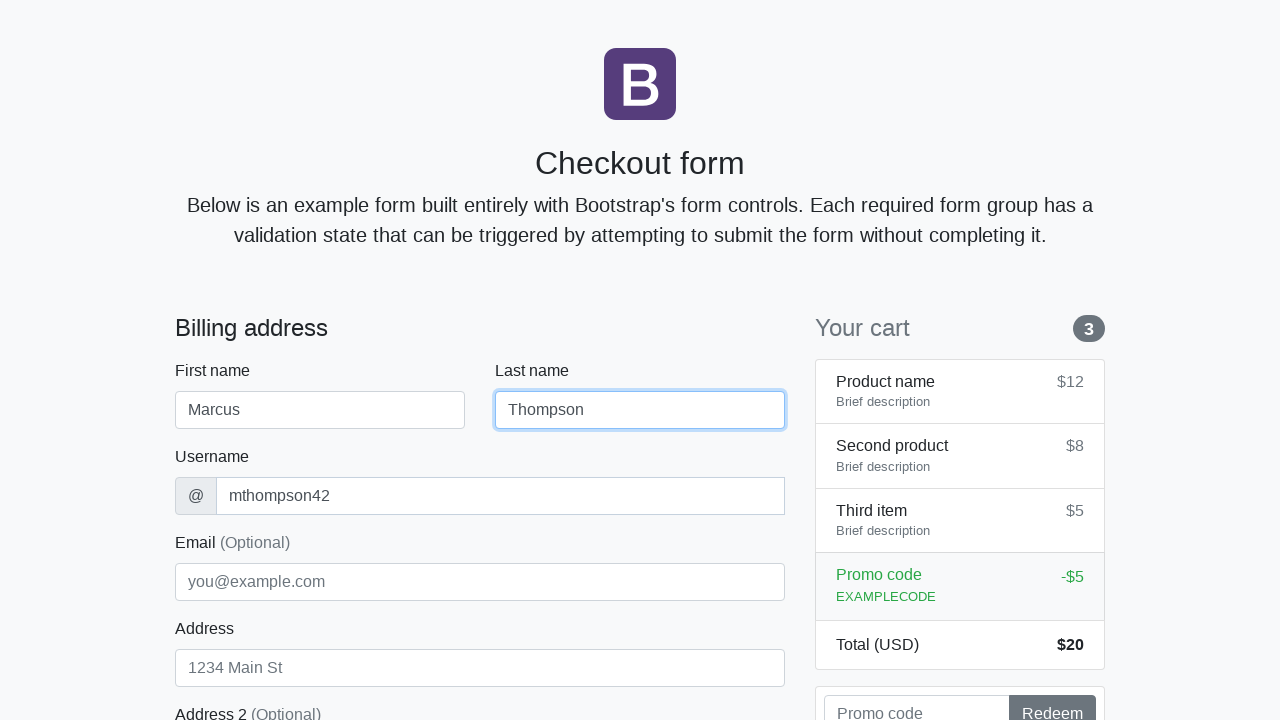

Filled email field with 'marcus.thompson@email.com' on #email
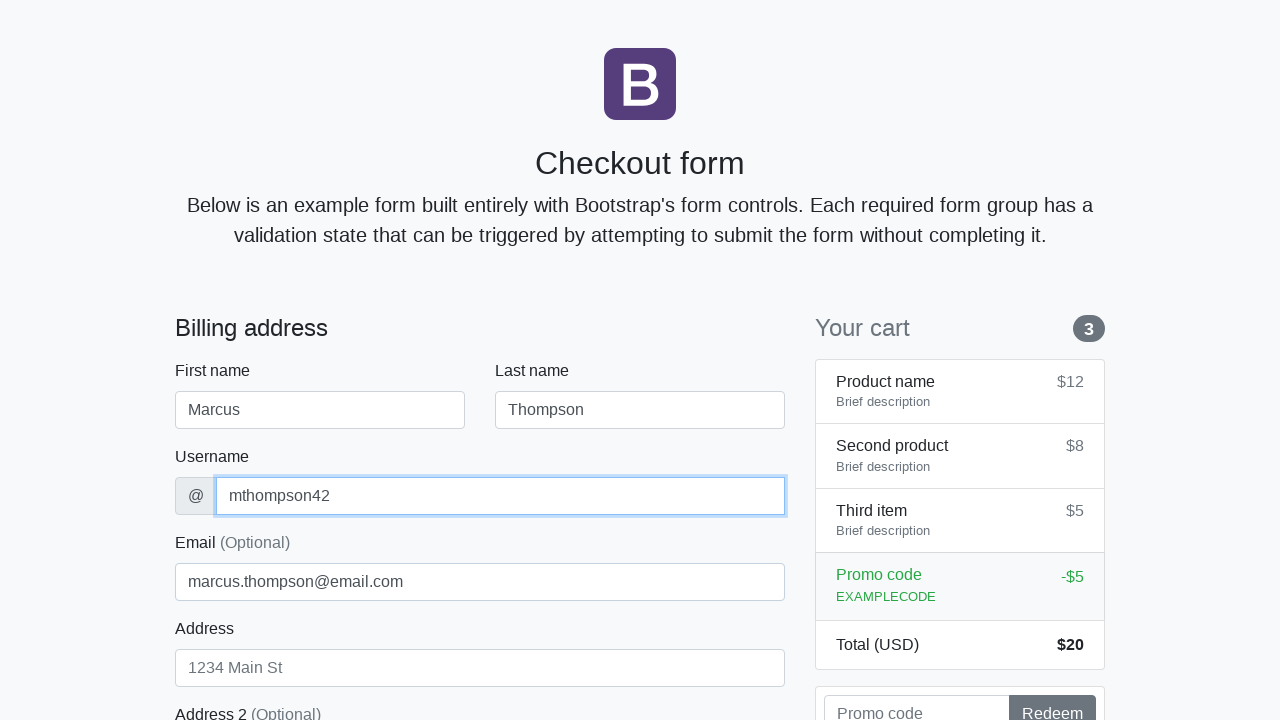

Filled address field with '742 Evergreen Terrace' on #address
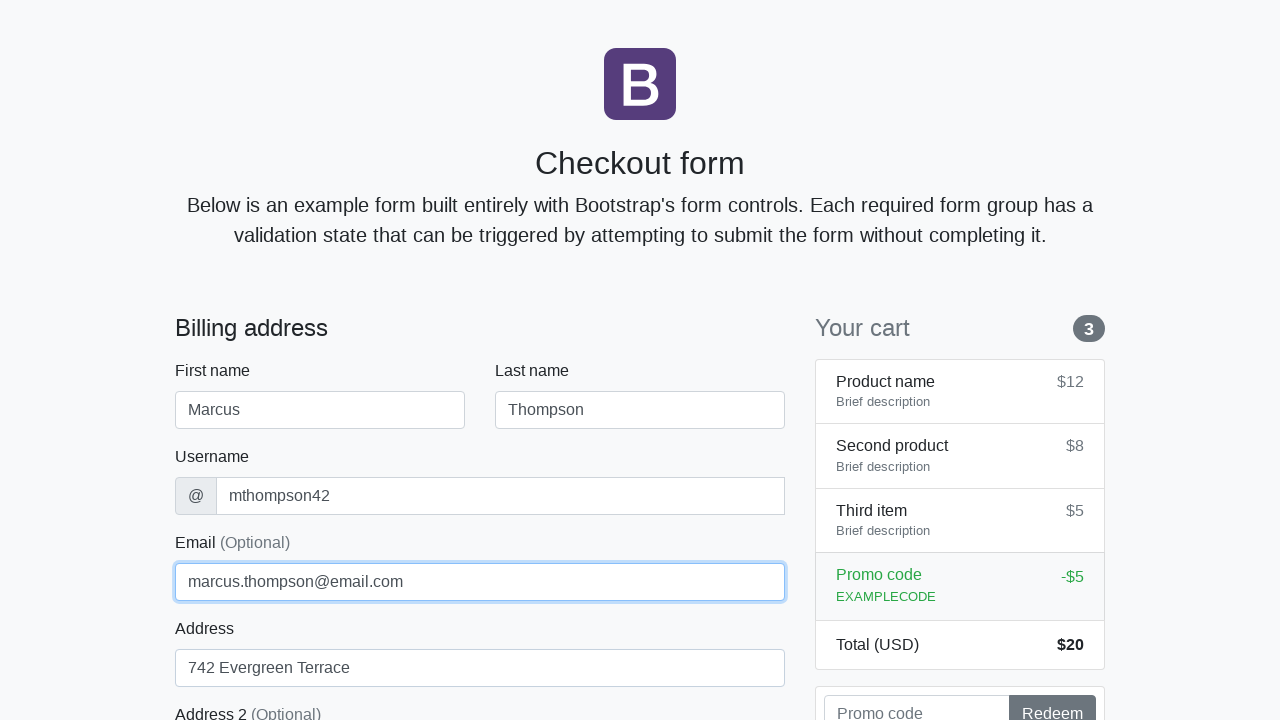

Selected 'United States' from country dropdown on #country
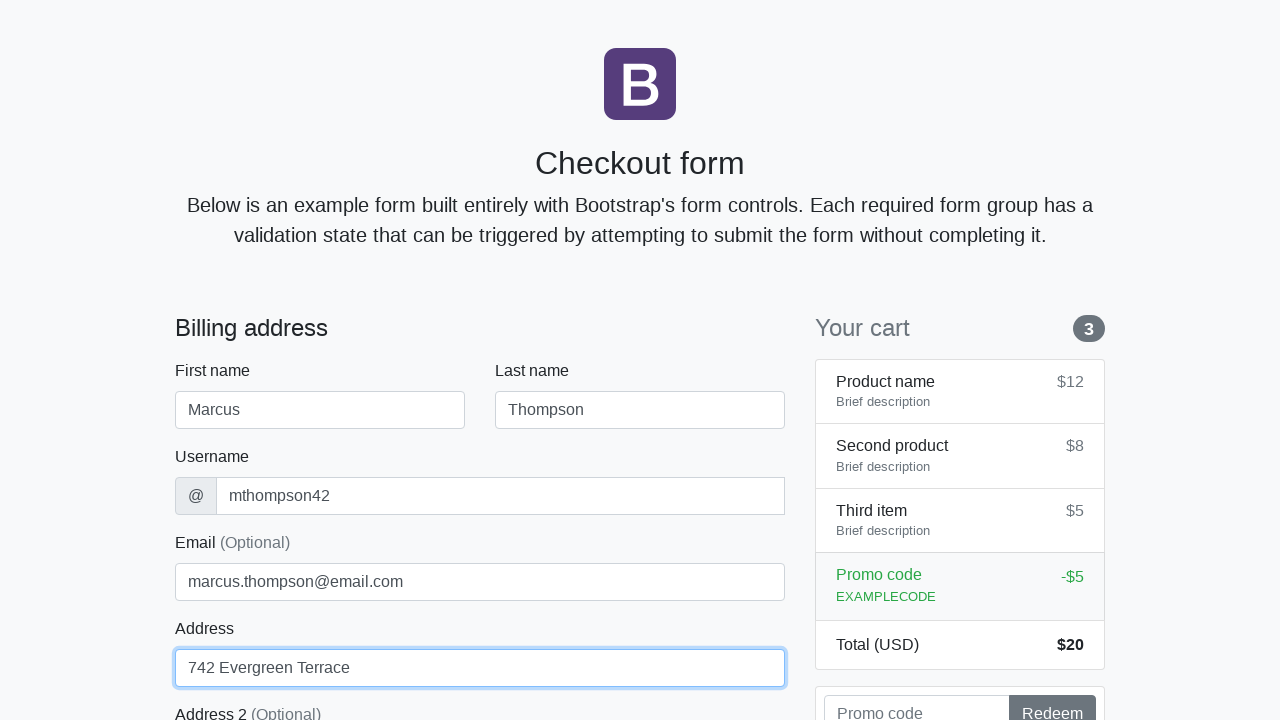

Selected 'California' from state dropdown on #state
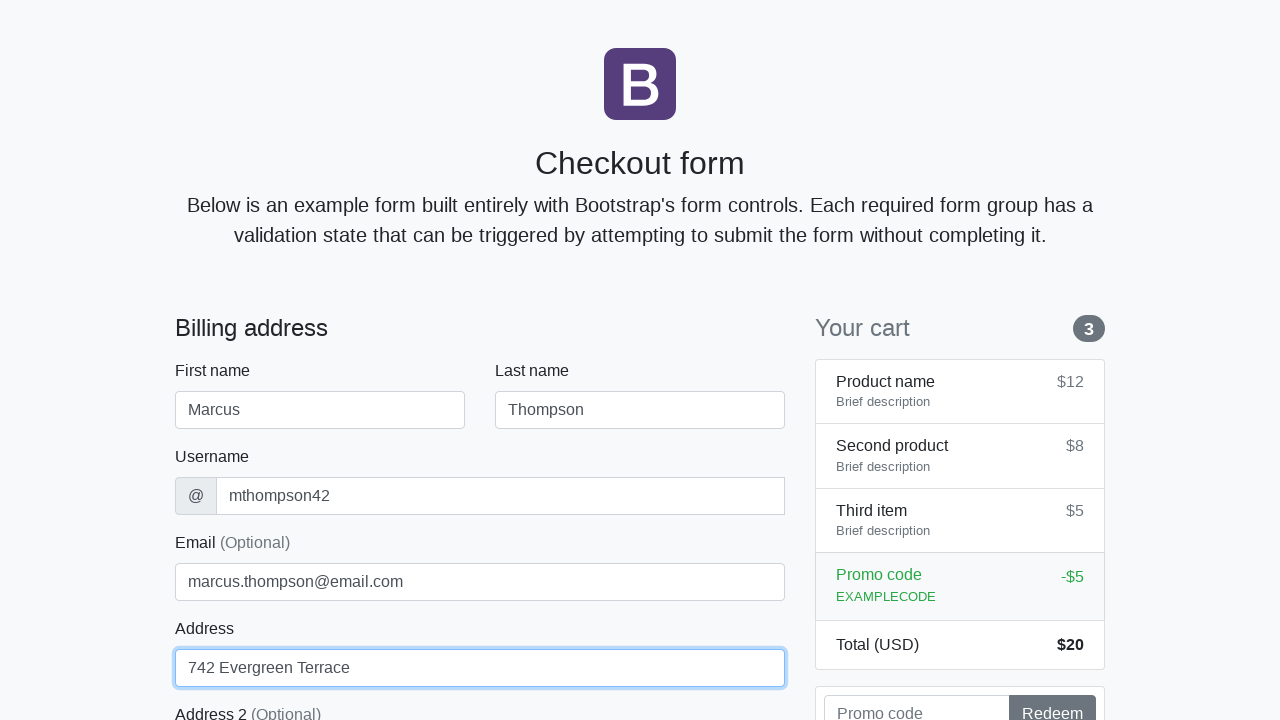

Filled zip code field with '90210' on #zip
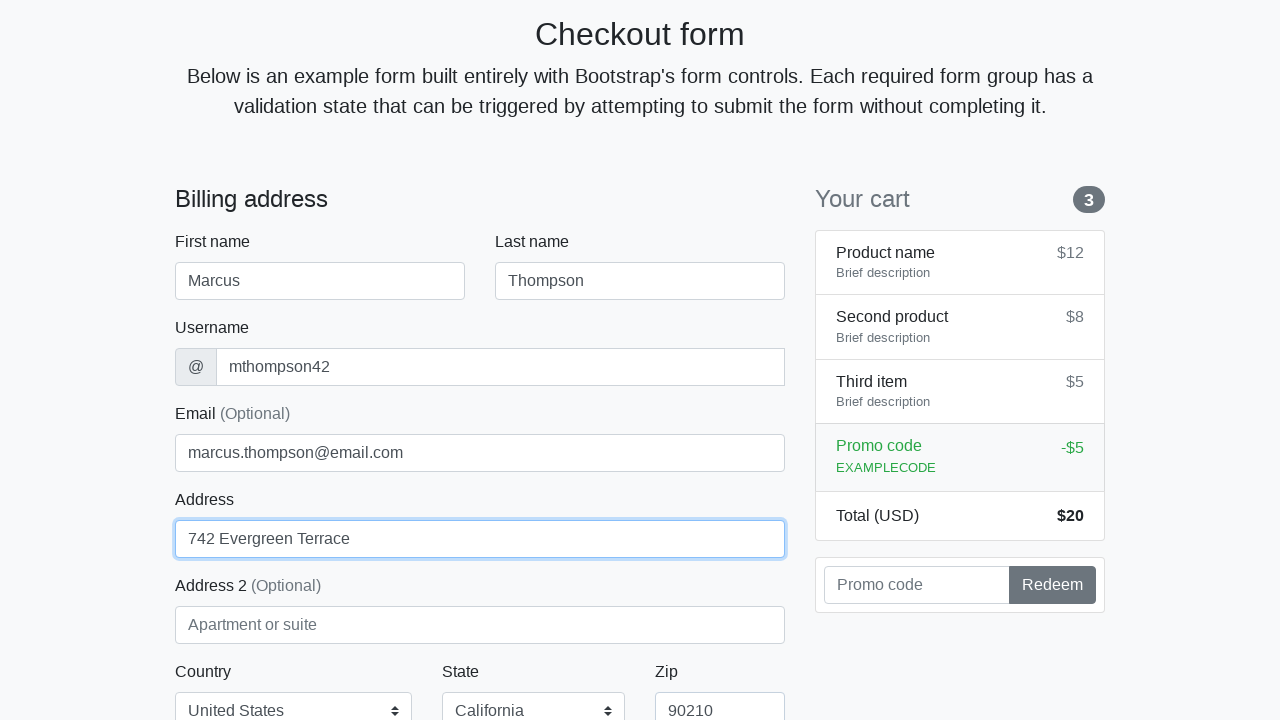

Filled credit card name field with 'Marcus Thompson' on #cc-name
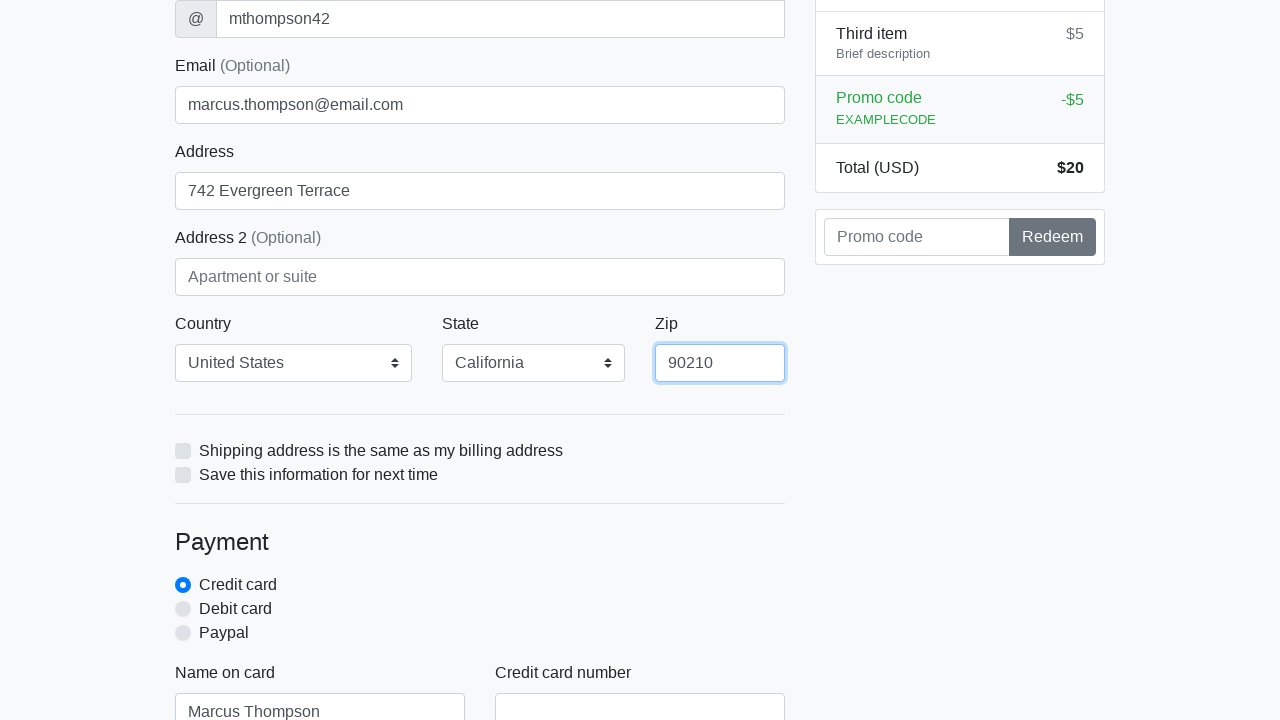

Filled credit card number field with '4532015112830366' on #cc-number
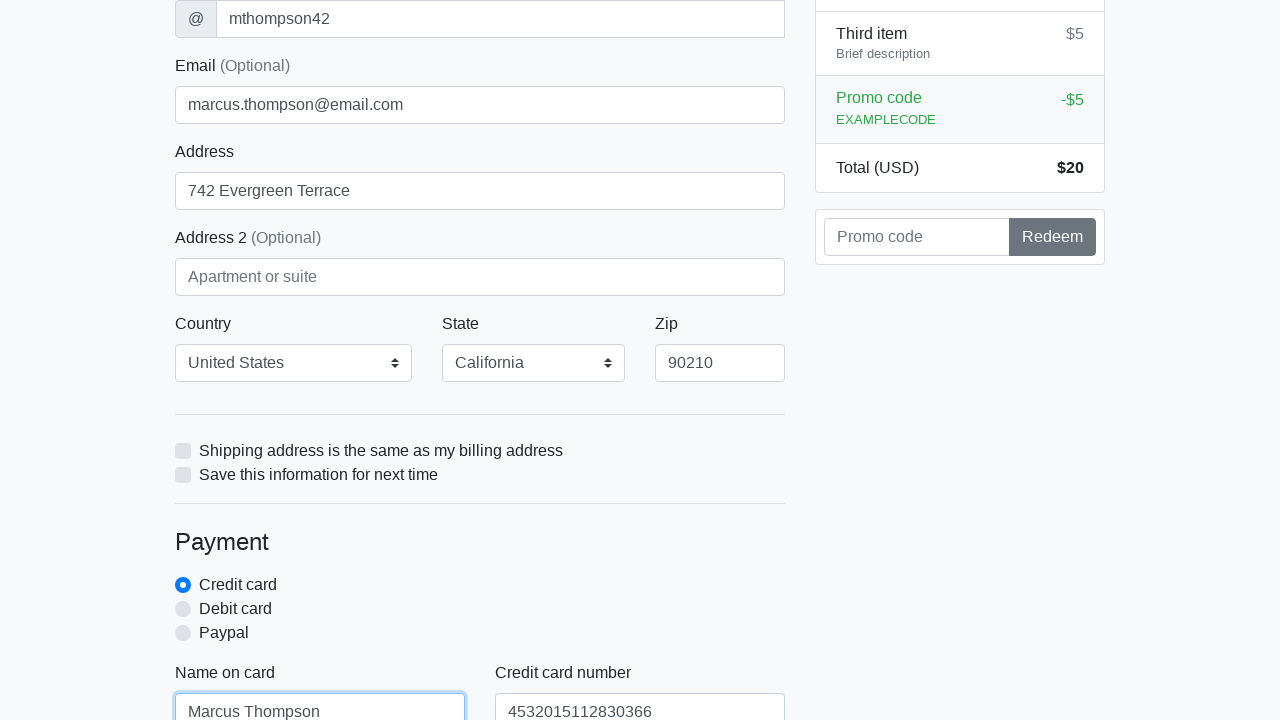

Filled credit card expiration field with '12/2025' on #cc-expiration
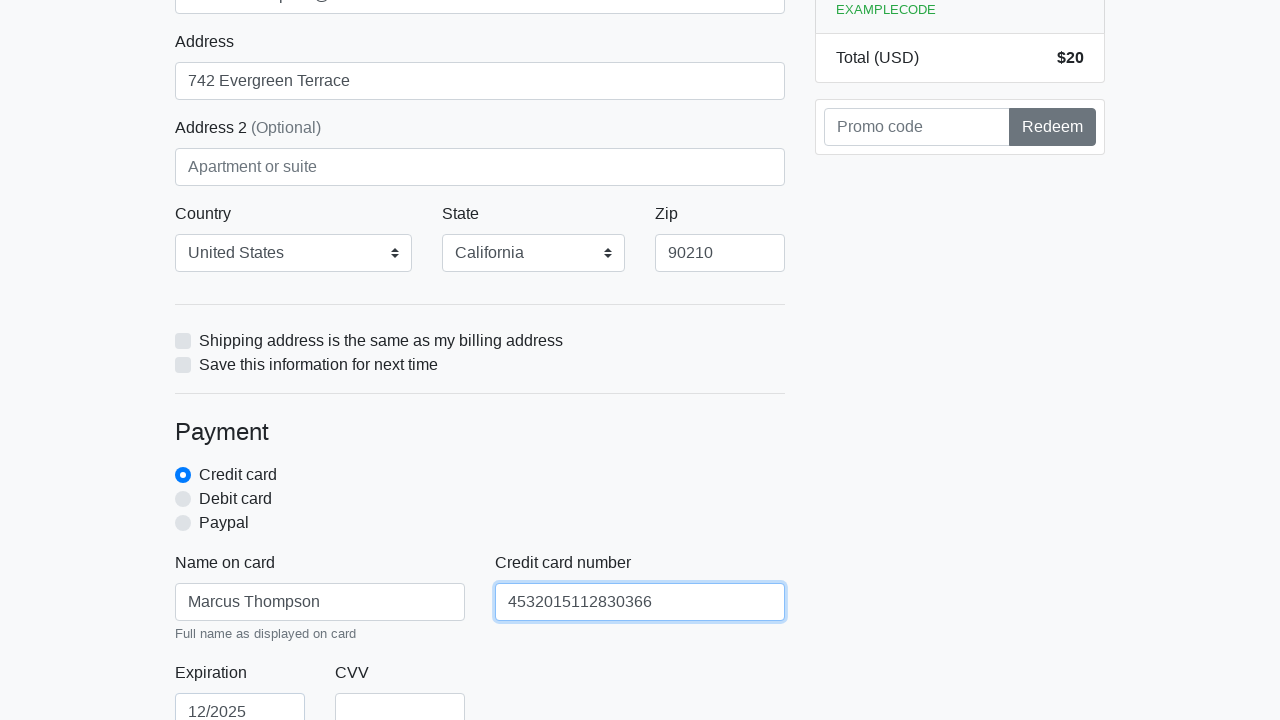

Filled credit card CVV field with '456' on #cc-cvv
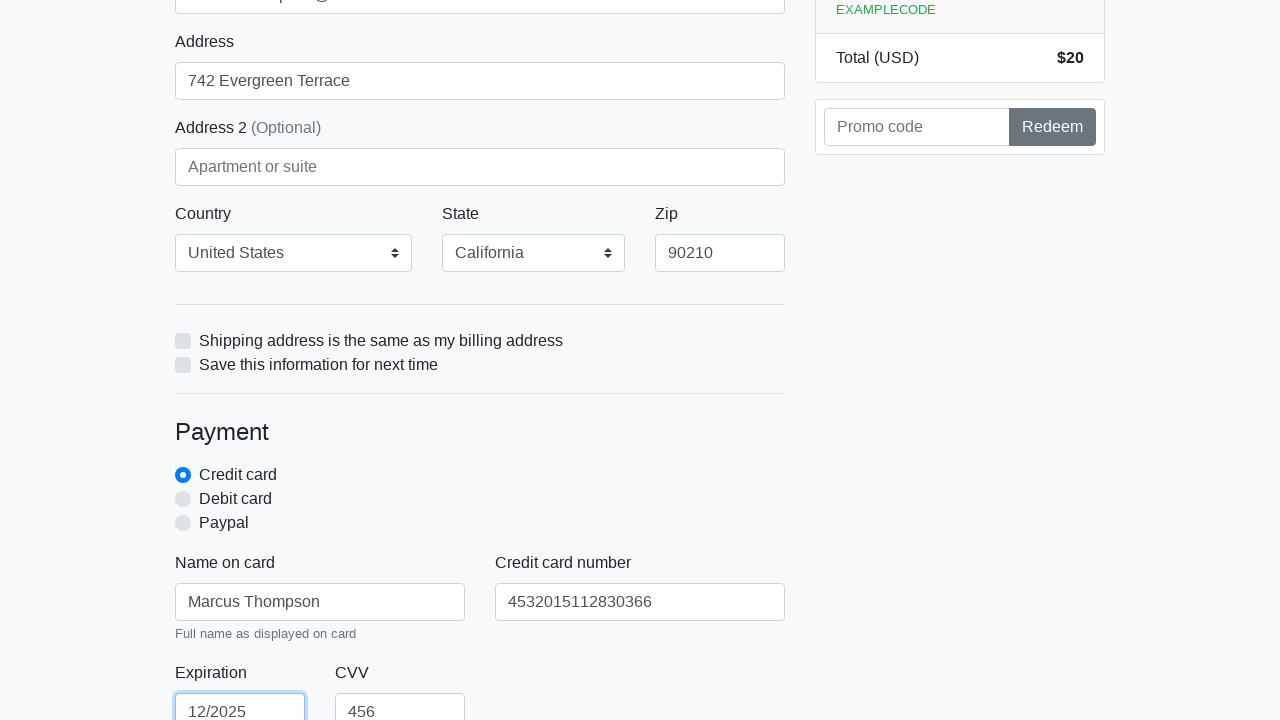

Clicked submit button to complete checkout at (1052, 127) on form button[type='submit']
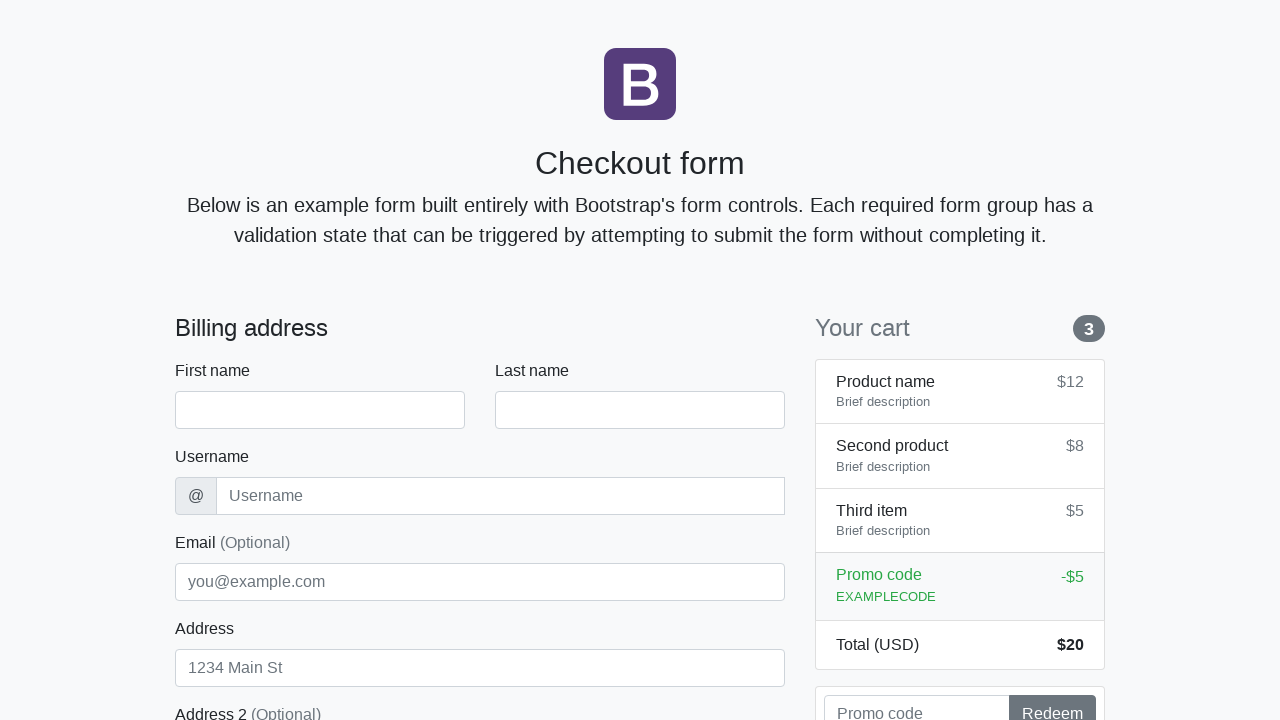

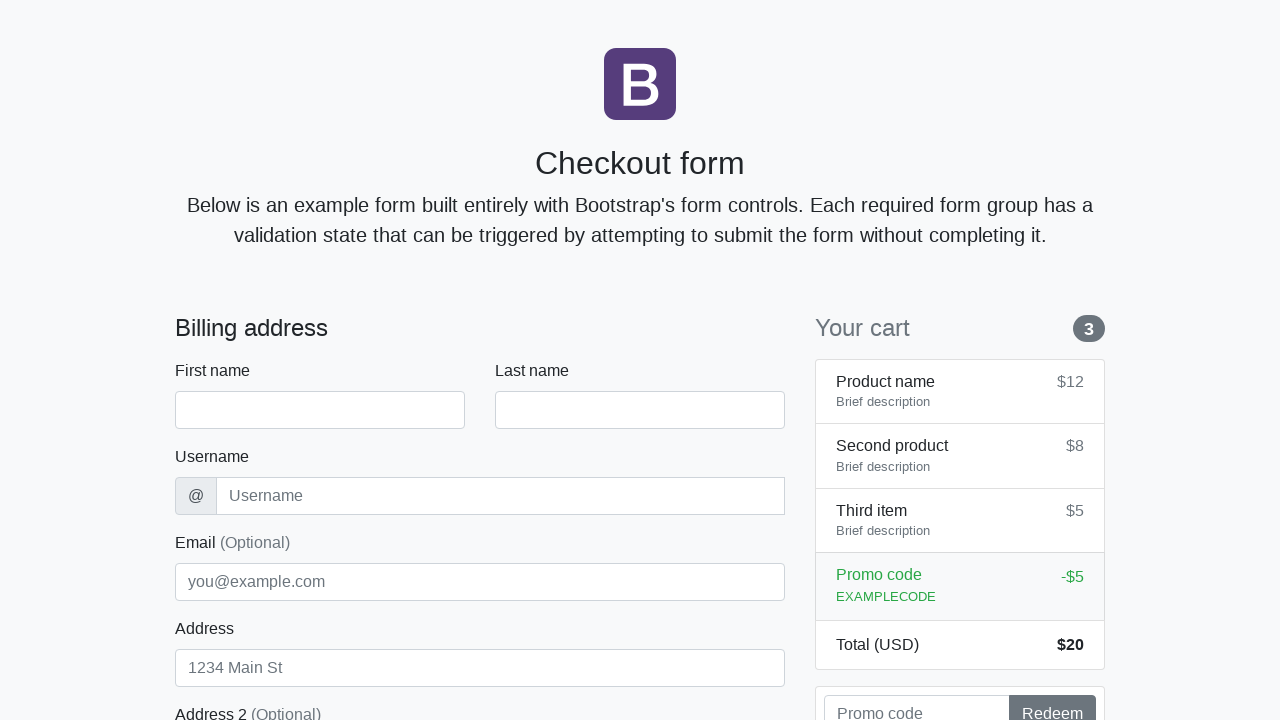